Tests JavaScript prompt alert functionality by clicking a button to trigger a JS prompt, then entering text into the prompt dialog and interacting with it.

Starting URL: https://the-internet.herokuapp.com/javascript_alerts

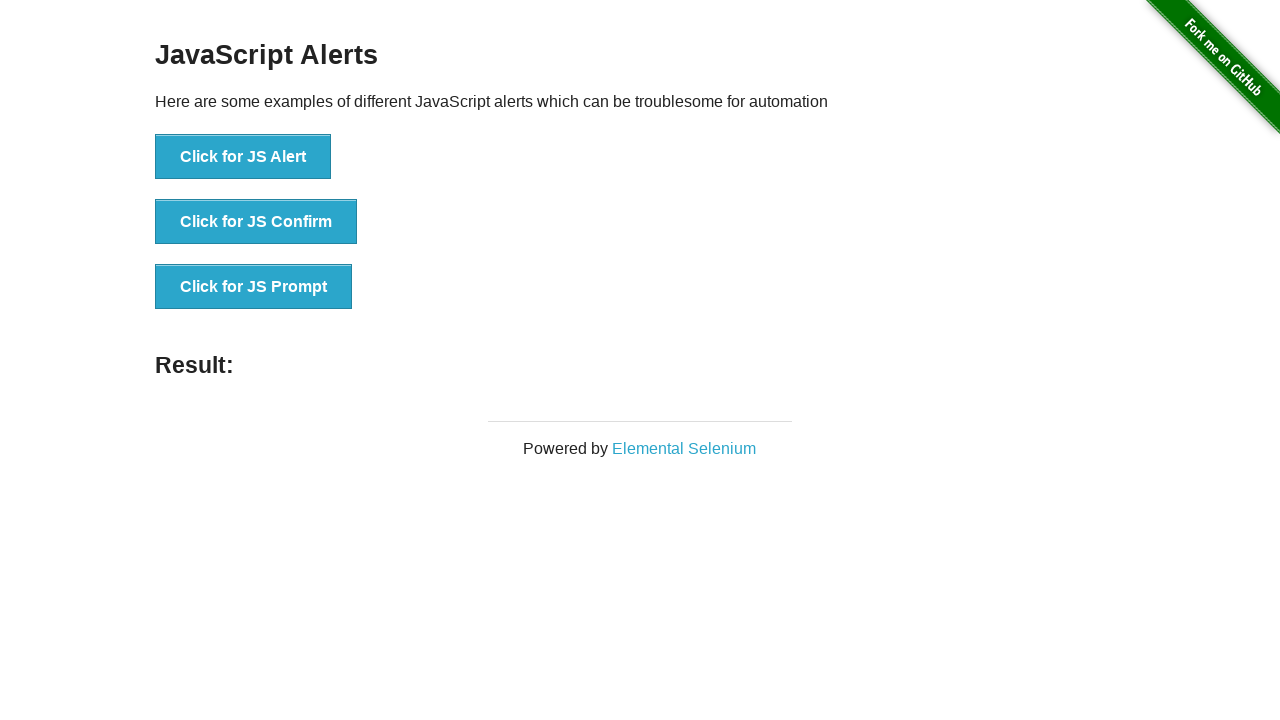

Clicked 'Click for JS Prompt' button to trigger JavaScript prompt dialog at (254, 287) on xpath=//button[text()='Click for JS Prompt']
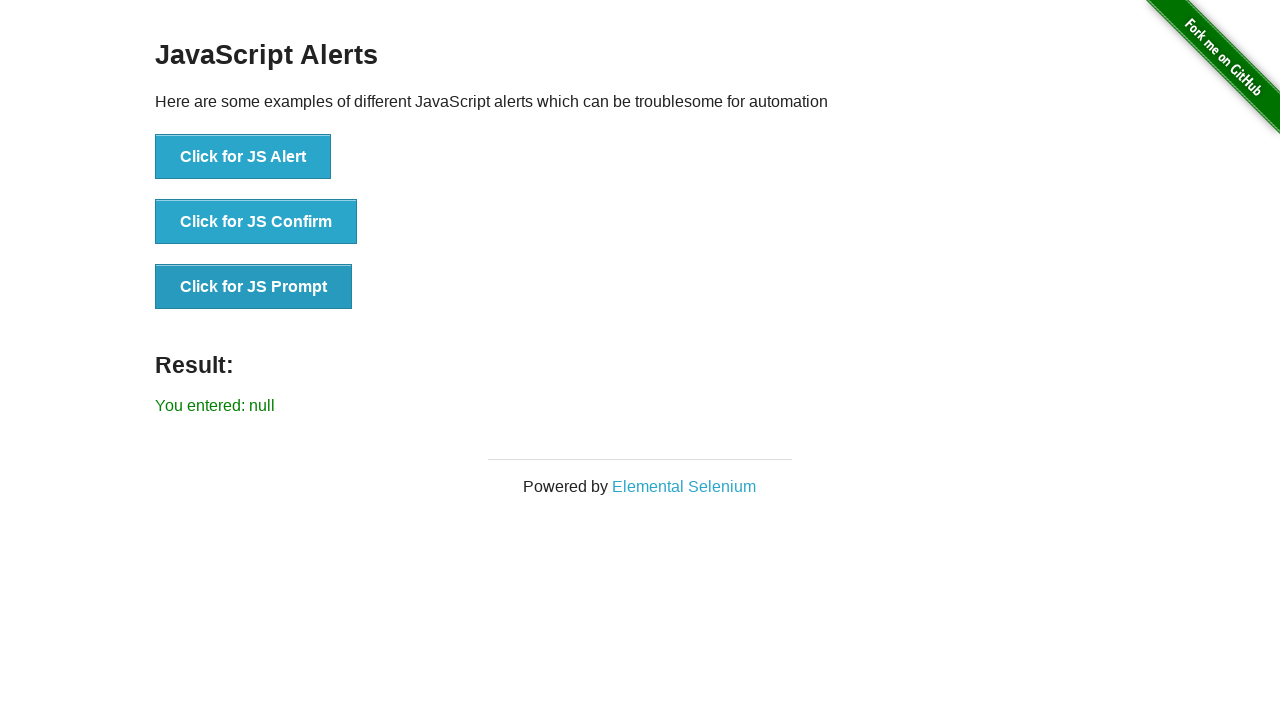

Set up dialog handler to accept prompt with text 'yes'
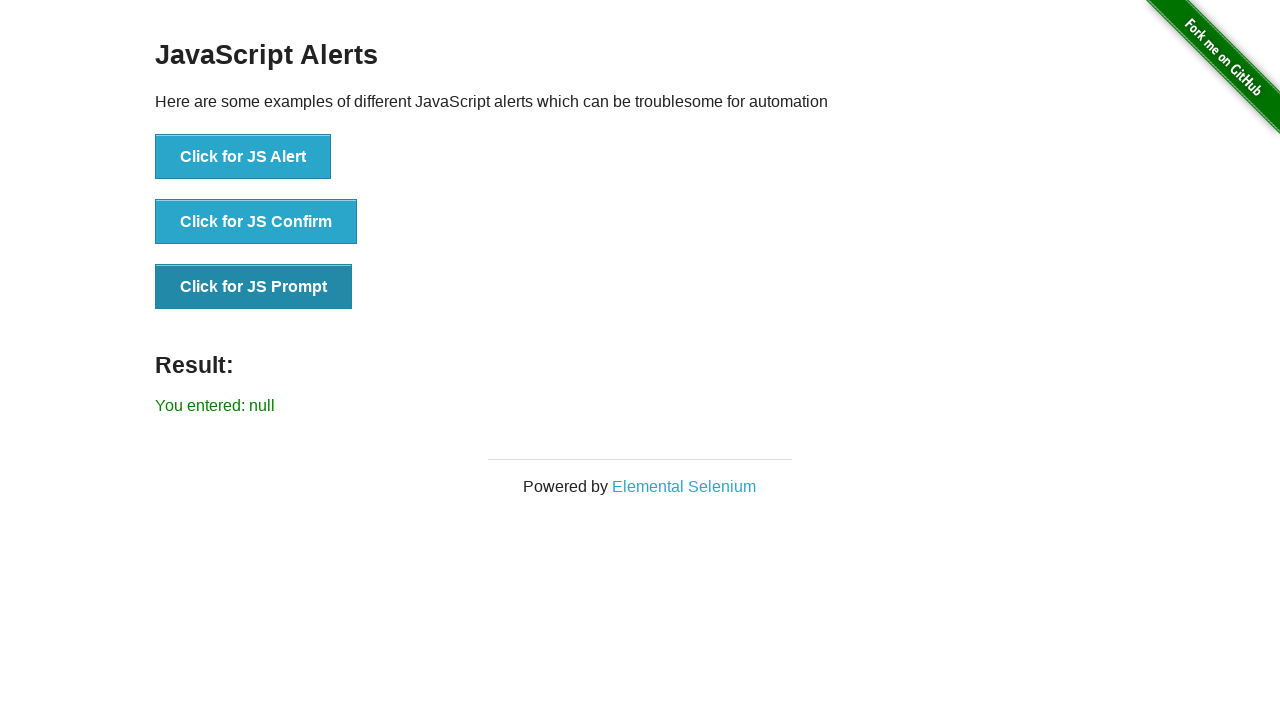

Clicked 'Click for JS Prompt' button again to trigger prompt with handler ready at (254, 287) on xpath=//button[text()='Click for JS Prompt']
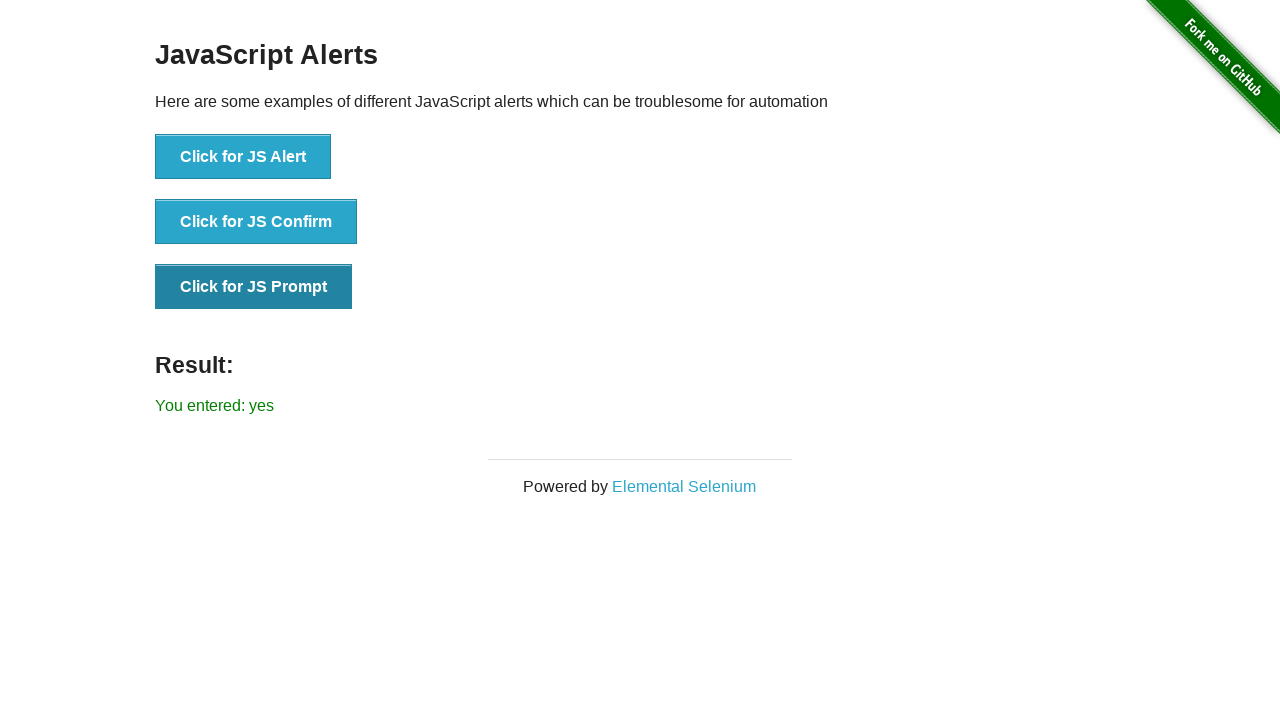

Result text appeared on the page
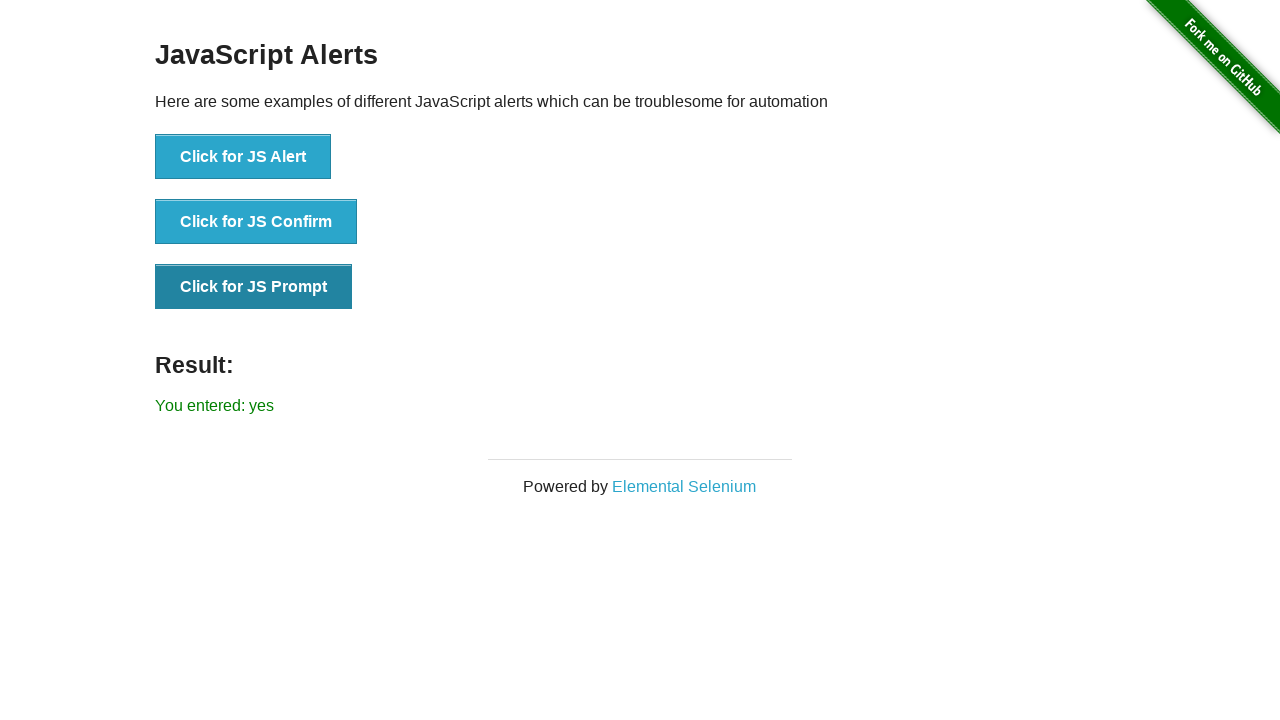

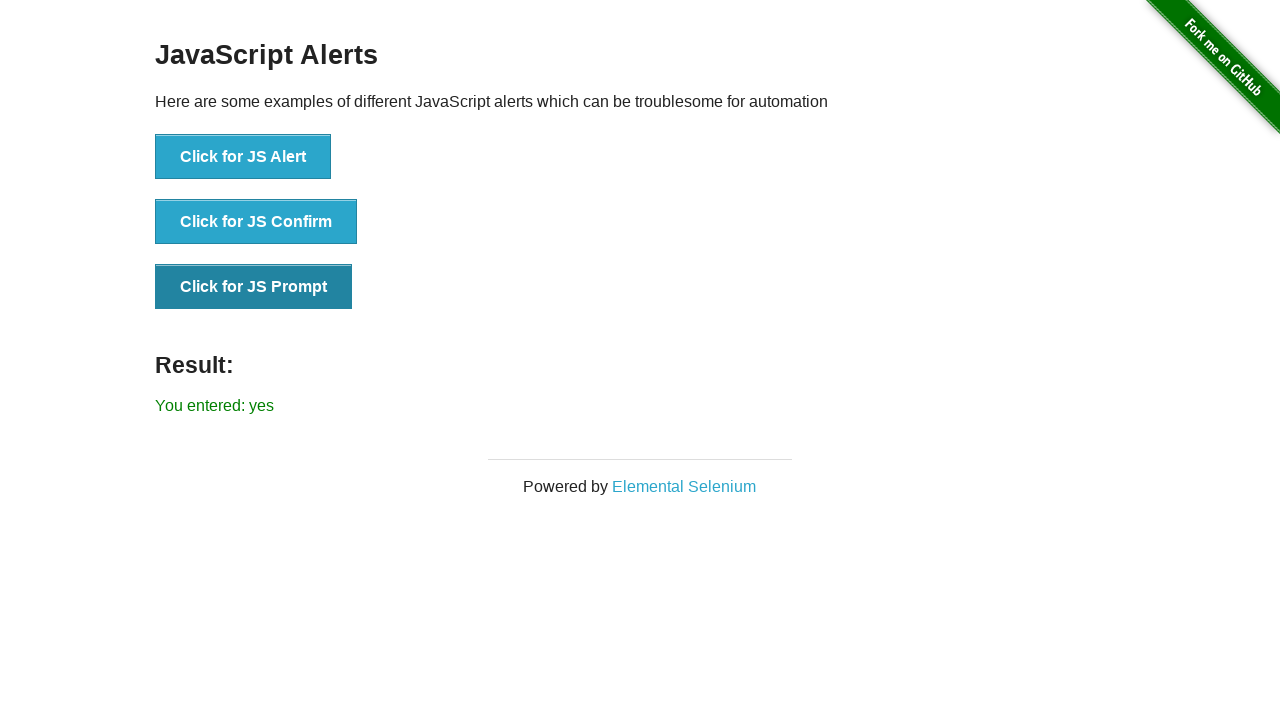